Navigates to Flipkart homepage and takes a screenshot of the page

Starting URL: https://www.flipkart.com/

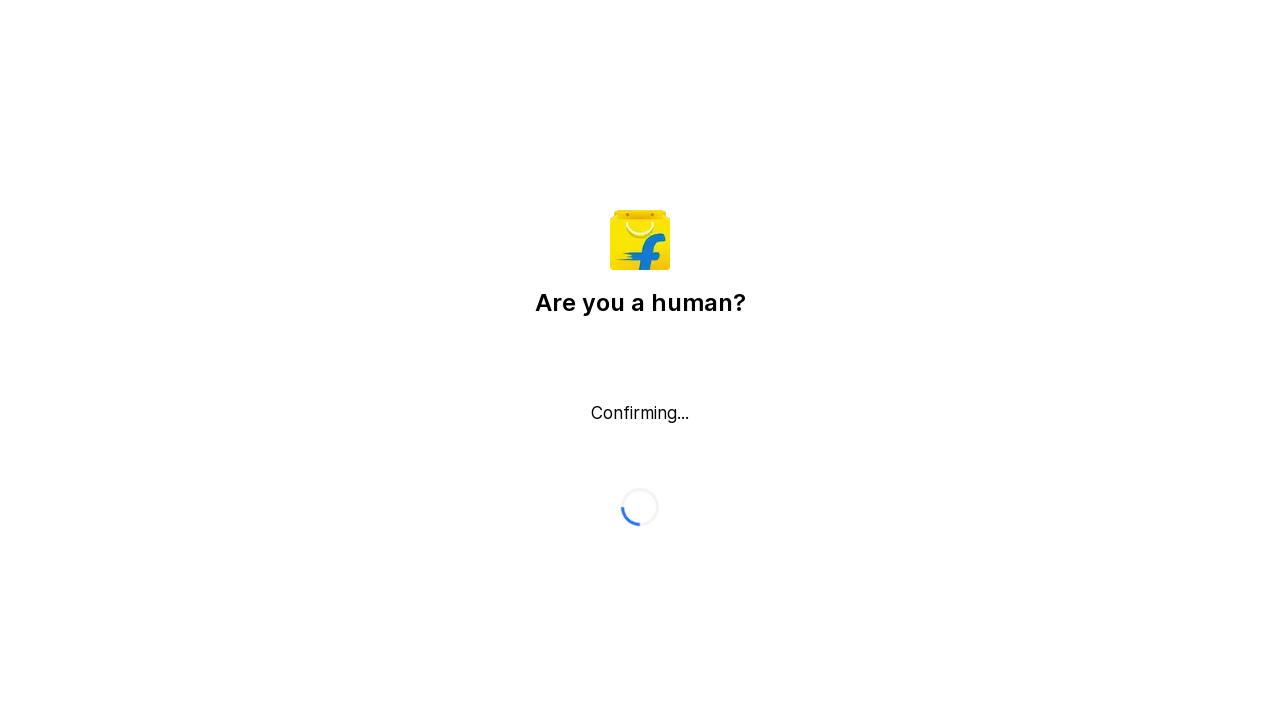

Waited for page to load completely (networkidle)
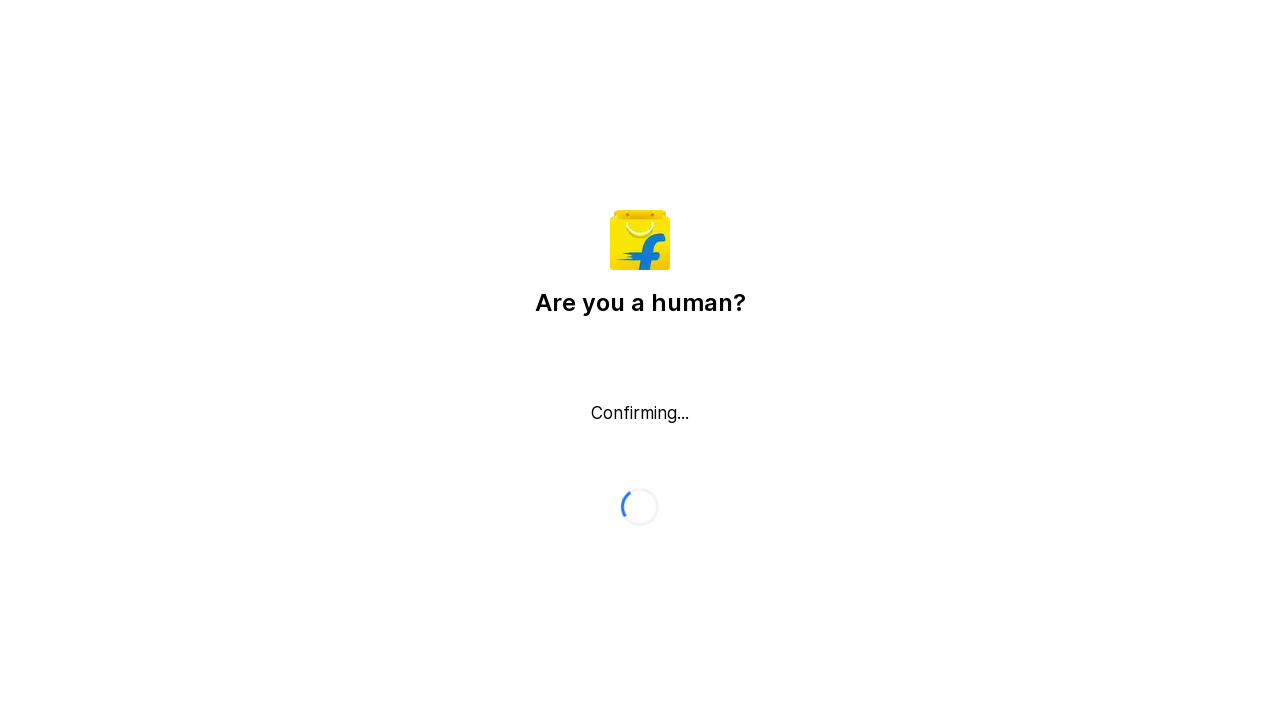

Took screenshot of Flipkart homepage
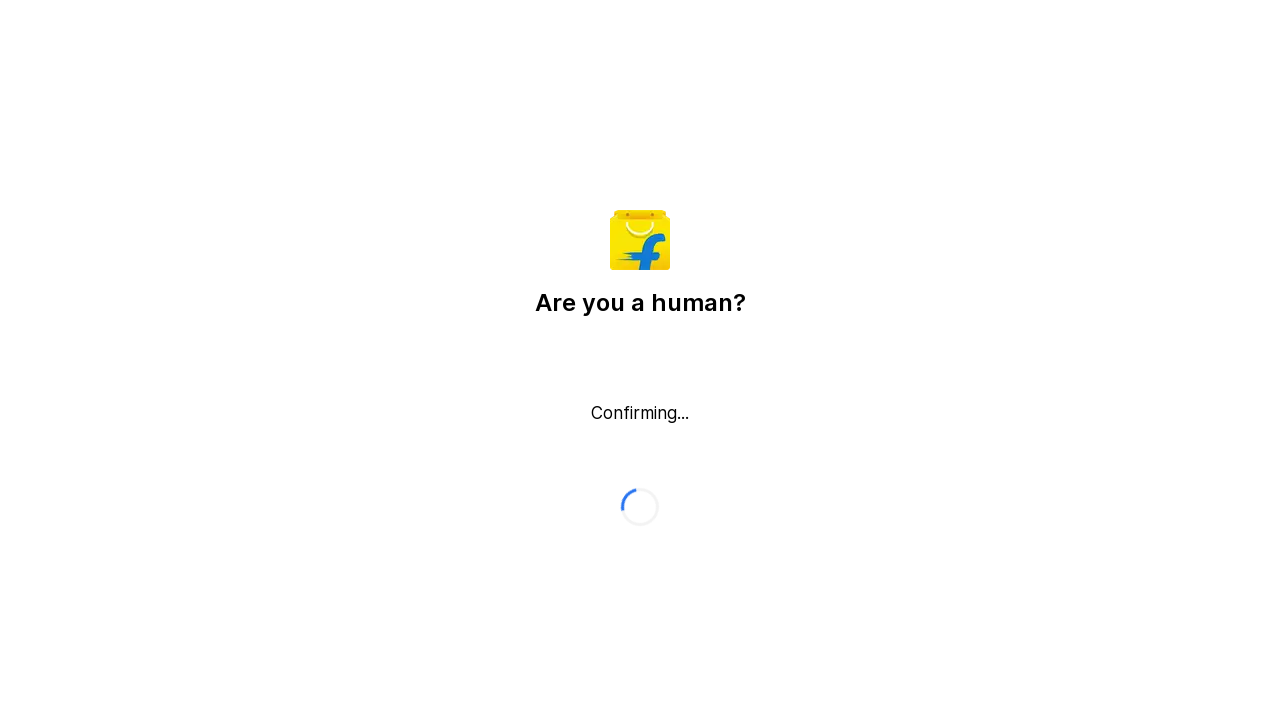

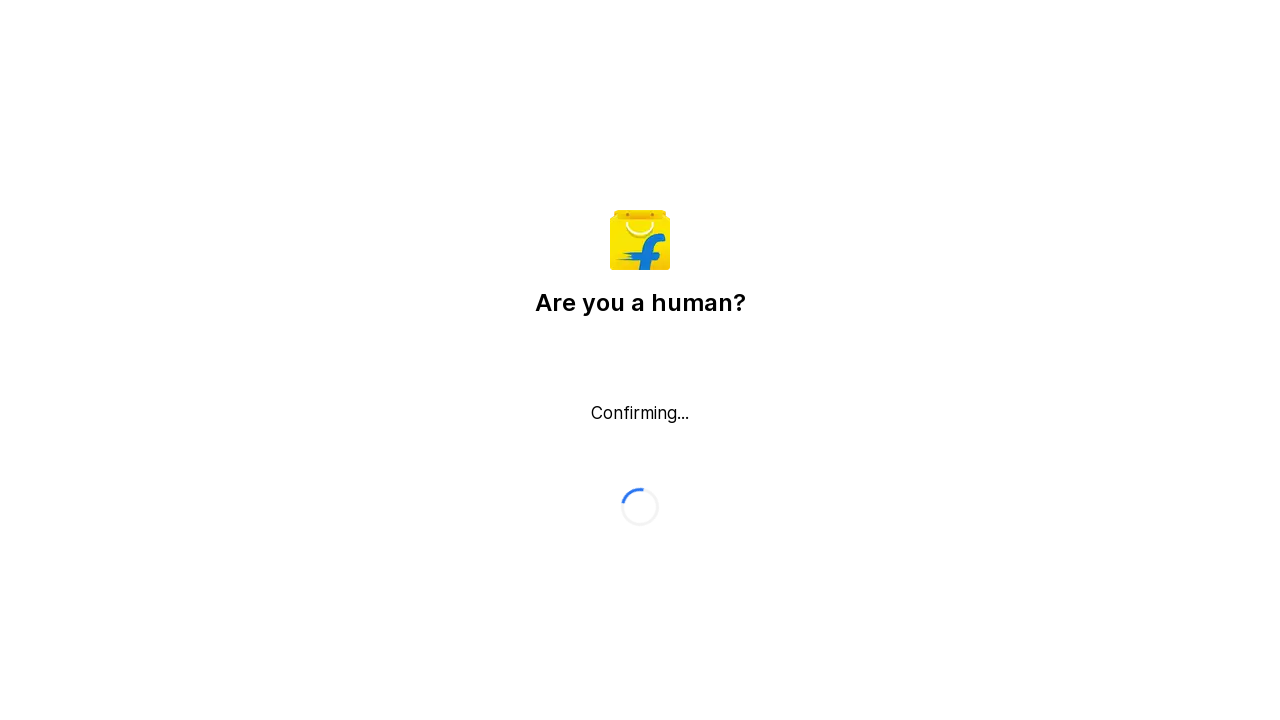